Navigates to the Newegg homepage and verifies the page loads by checking for the page title

Starting URL: https://www.newegg.com/

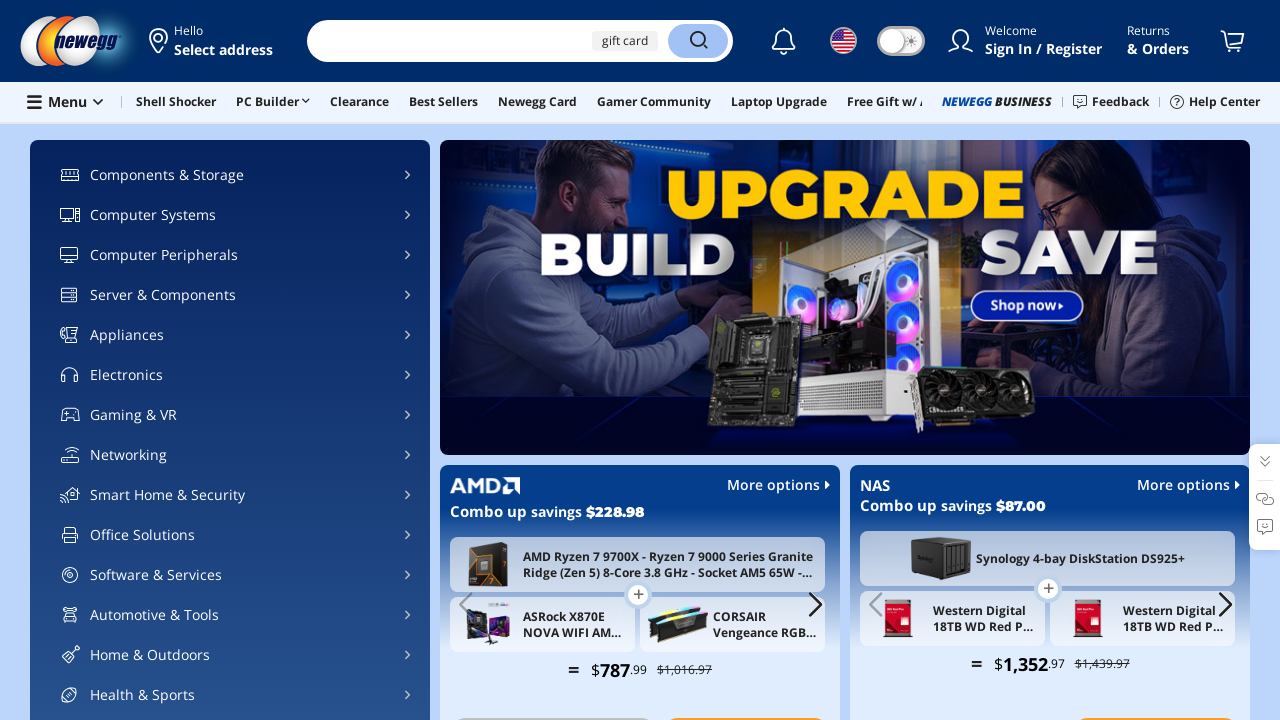

Navigated to Newegg homepage
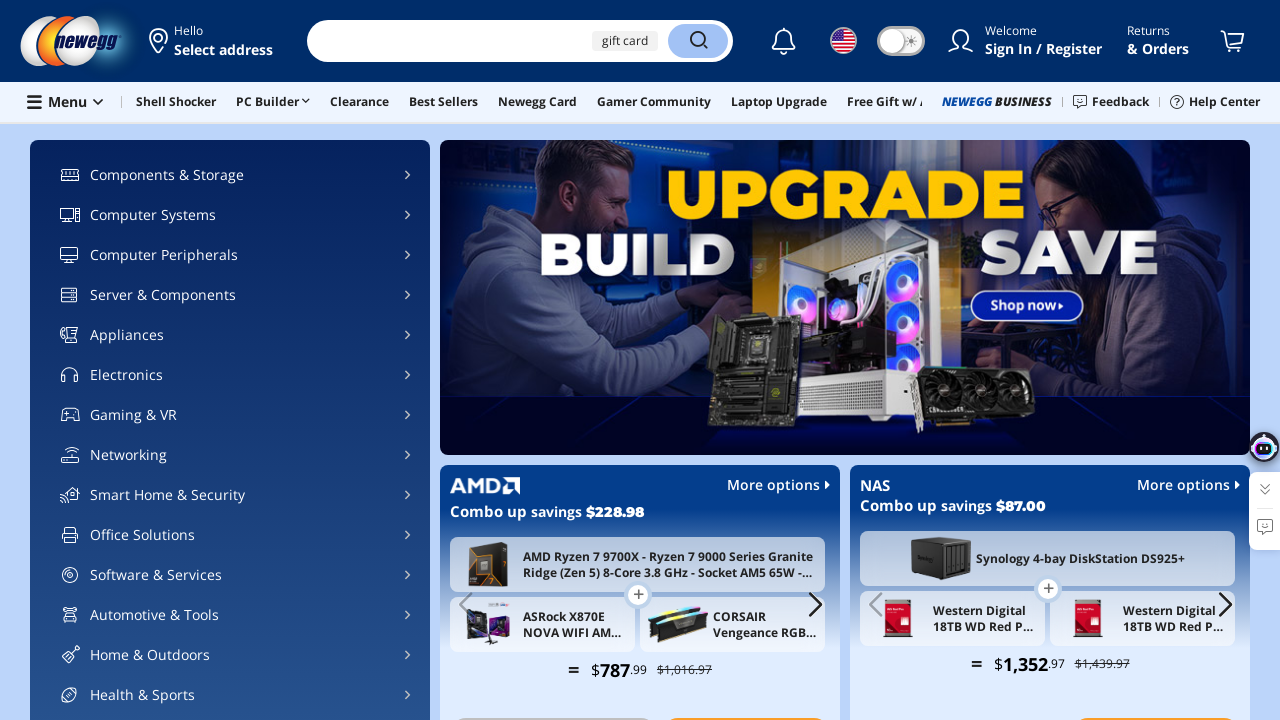

Page loaded with domcontentloaded state
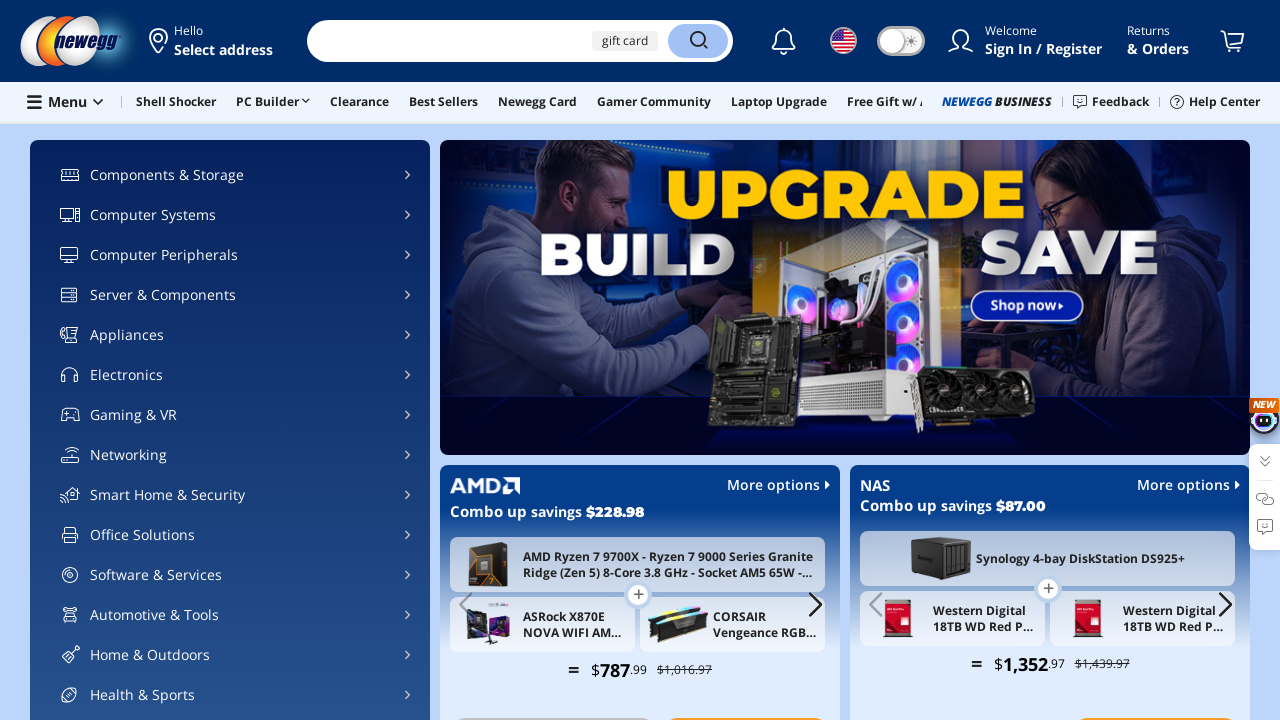

Retrieved page title: Electronics Store: Tech, PC Parts, AI PC & More | Newegg
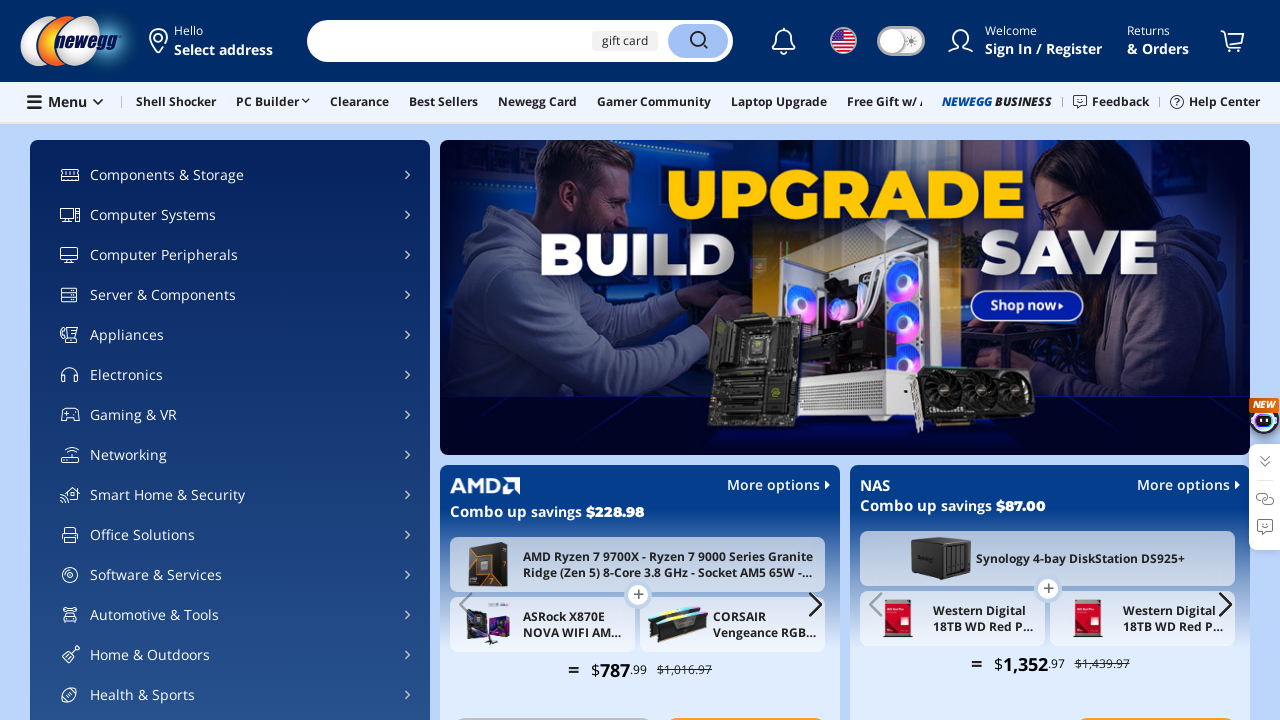

Verified page title is not empty
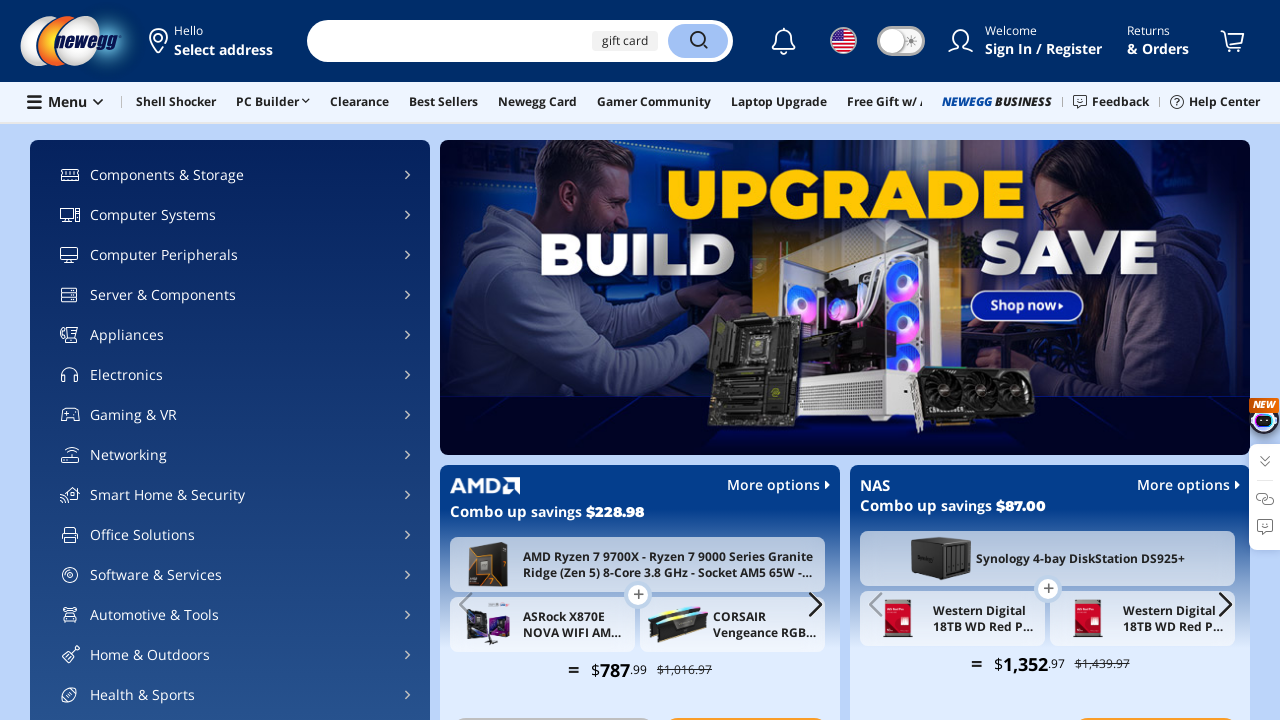

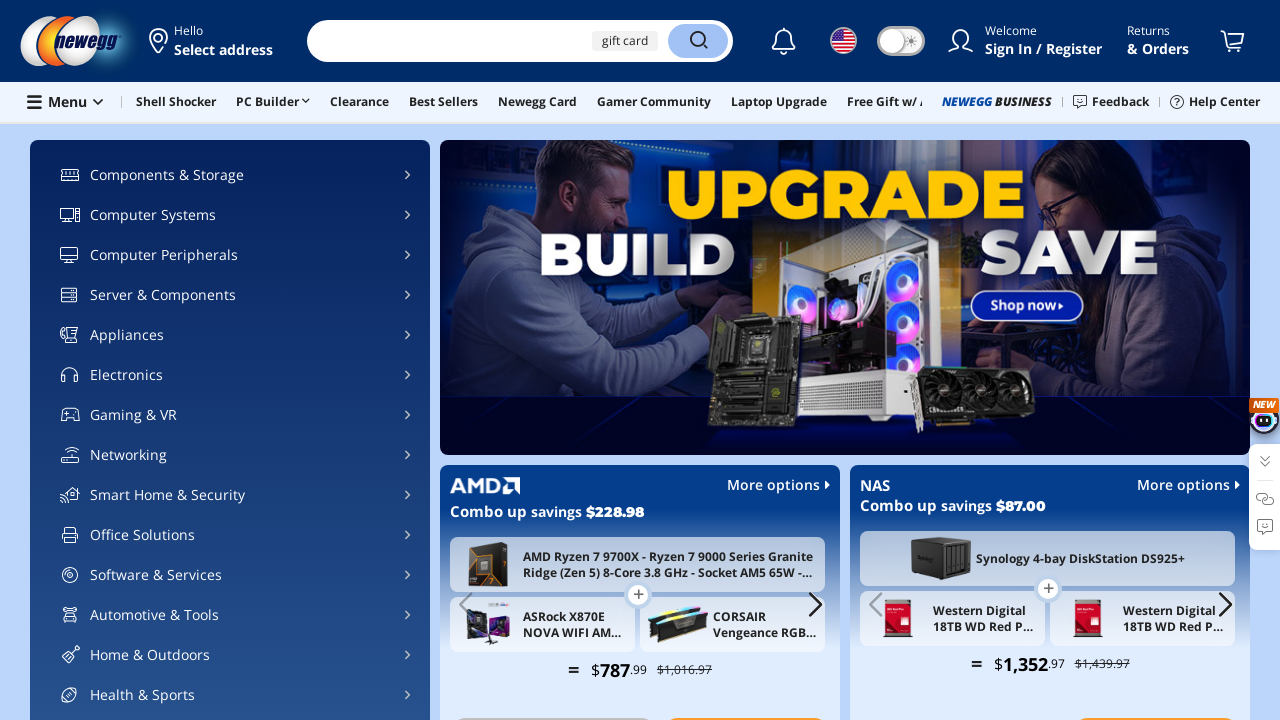